Tests alert dialog handling by clicking a button that triggers an alert, accepting it, then reading a value from the page, calculating a mathematical result (log of abs of 12*sin(x)), entering the answer, and submitting the form.

Starting URL: http://suninjuly.github.io/alert_accept.html

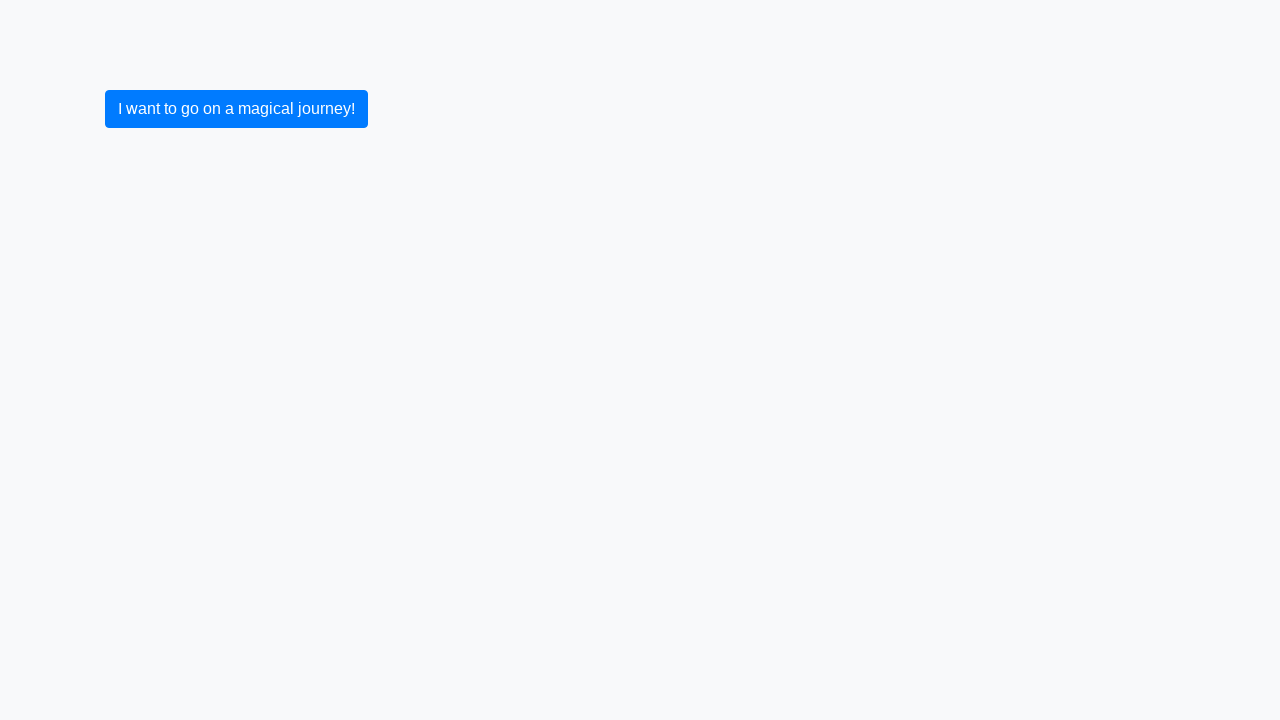

Set up dialog handler to accept alerts
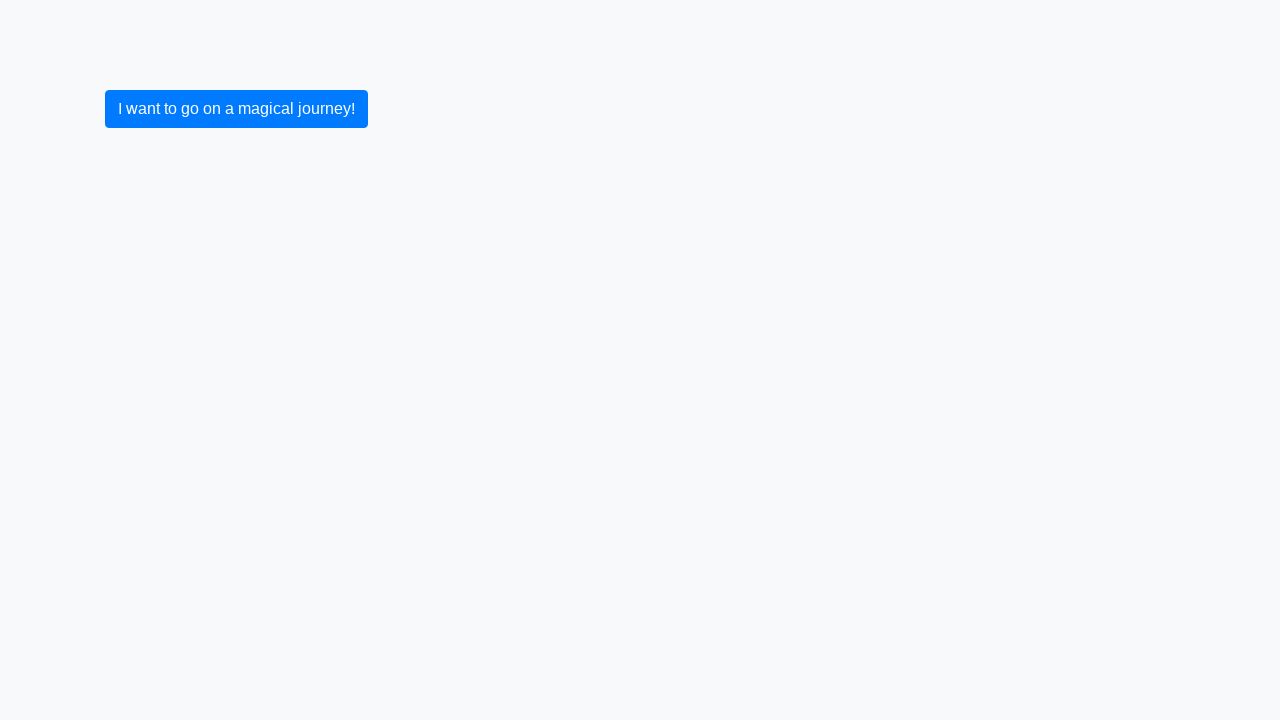

Clicked primary button to trigger alert at (236, 109) on .btn.btn-primary
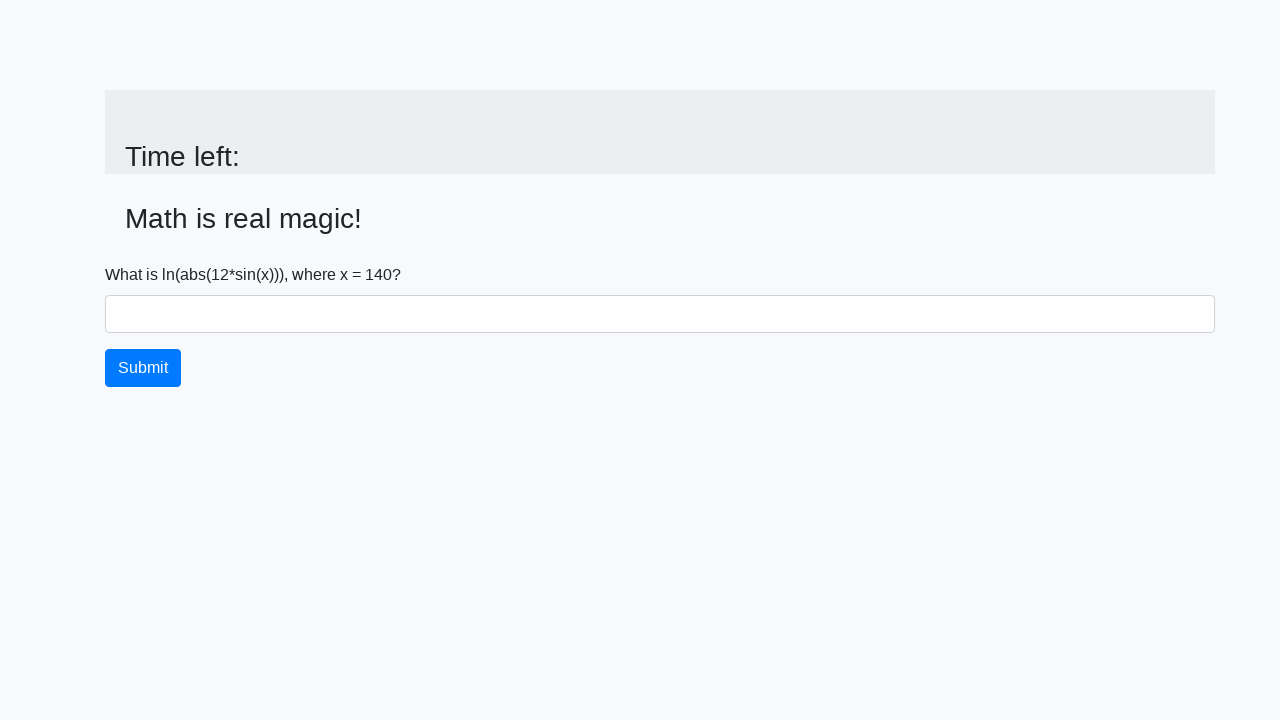

Alert was accepted and input_value element appeared
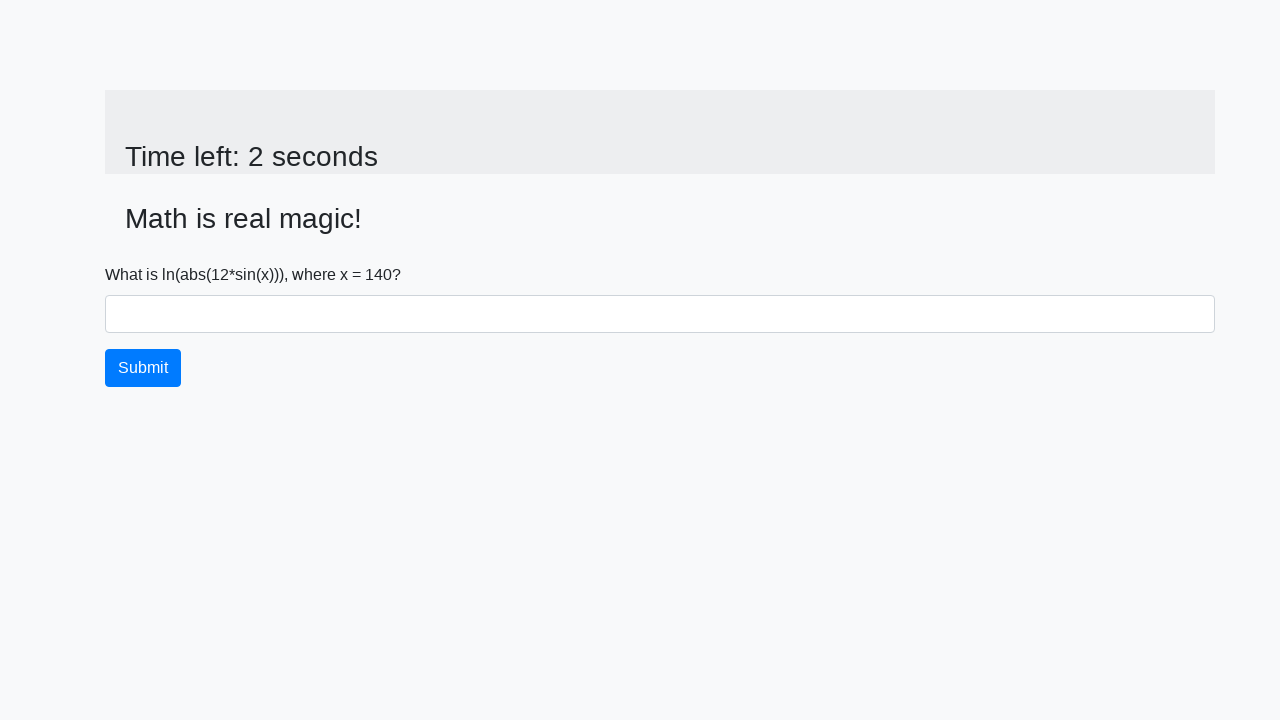

Retrieved x value from page: 140
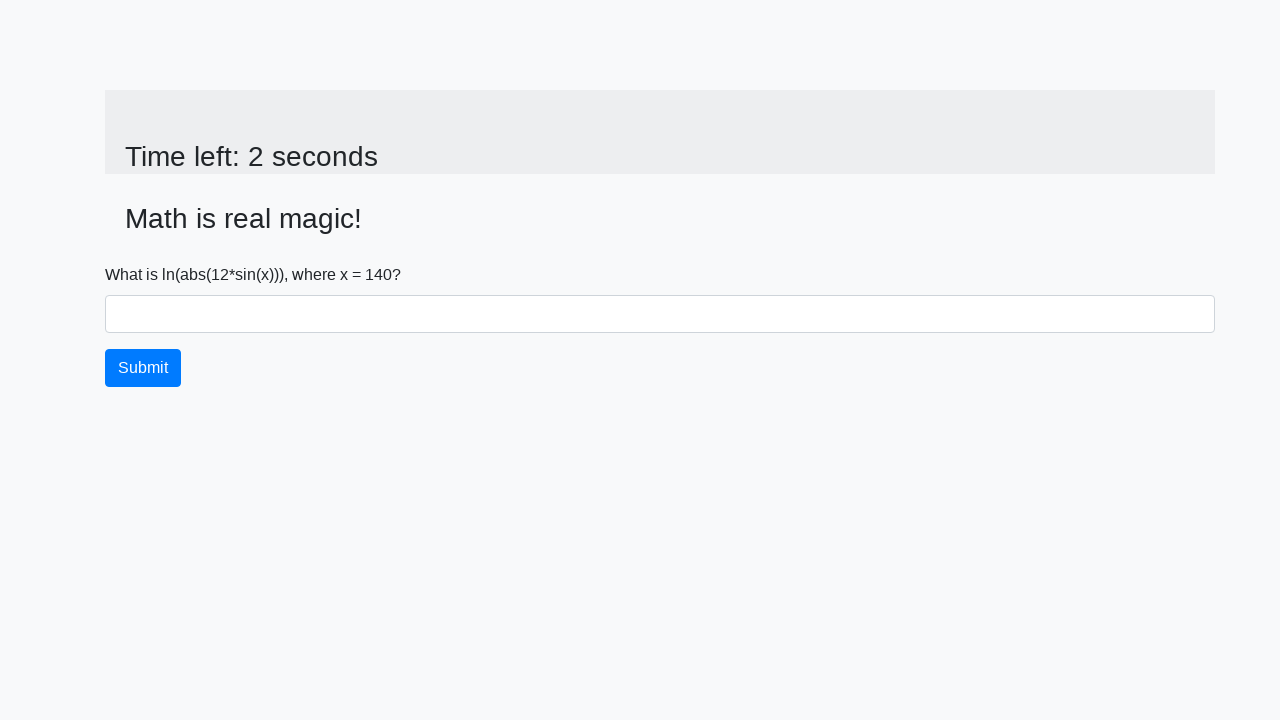

Calculated y = log(abs(12*sin(140))) = 2.4649484630221914
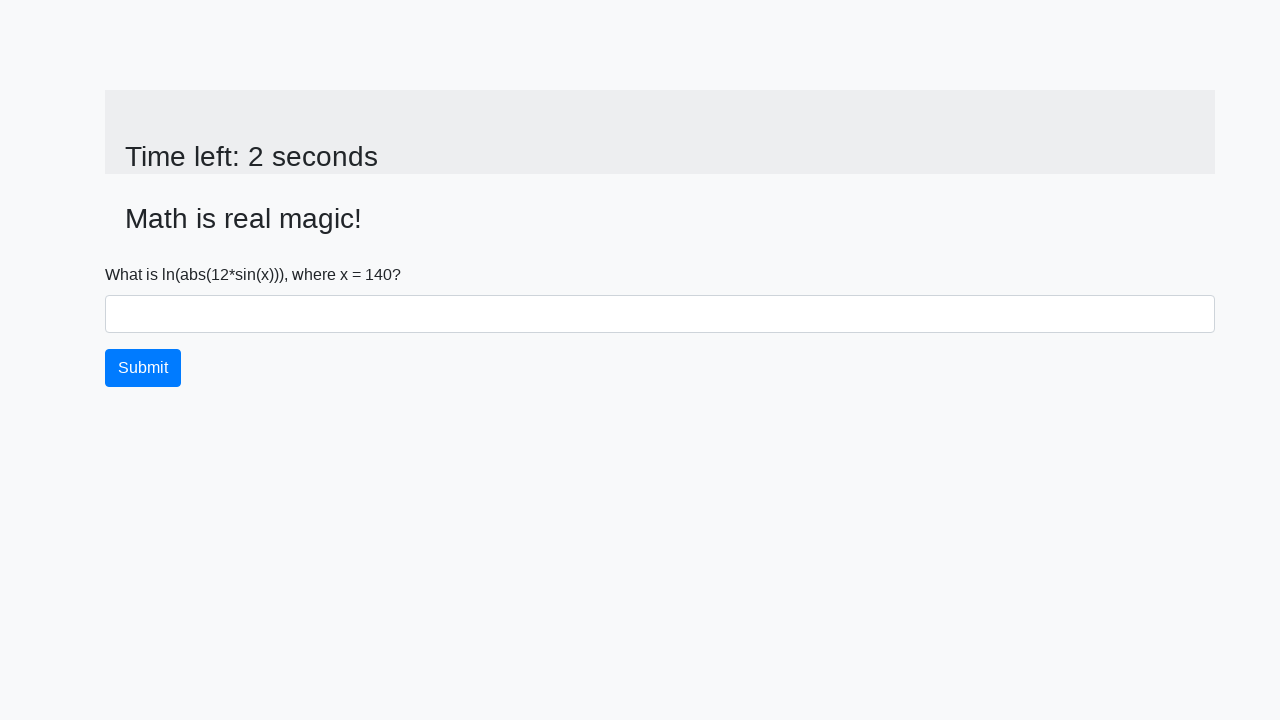

Filled answer field with calculated value: 2.4649484630221914 on #answer
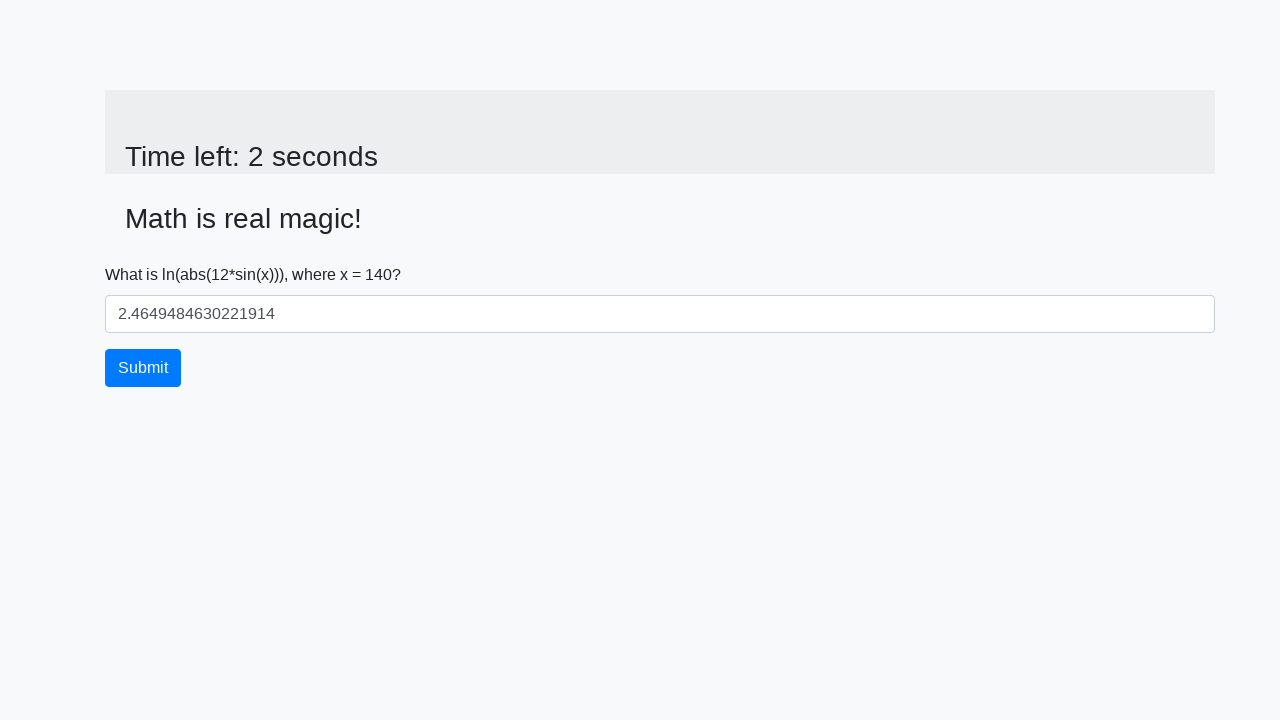

Clicked submit button to submit the form at (143, 368) on .btn.btn-primary
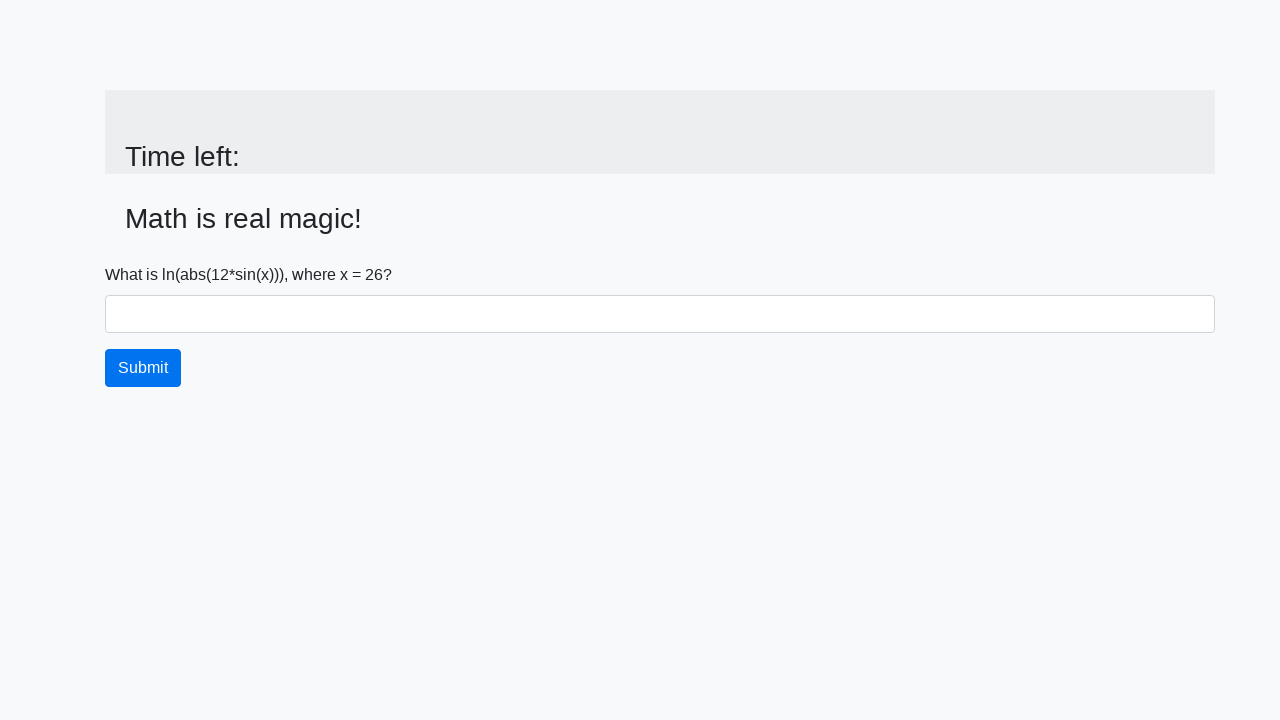

Waited 2 seconds for form submission to process
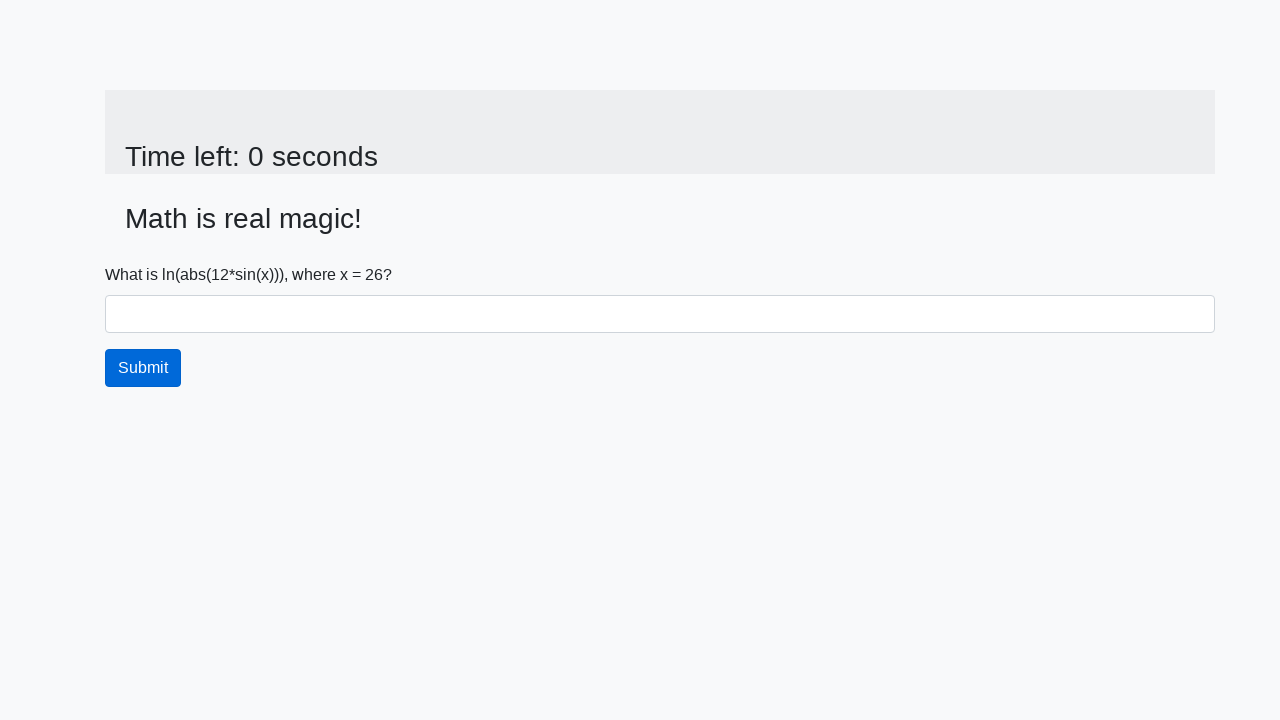

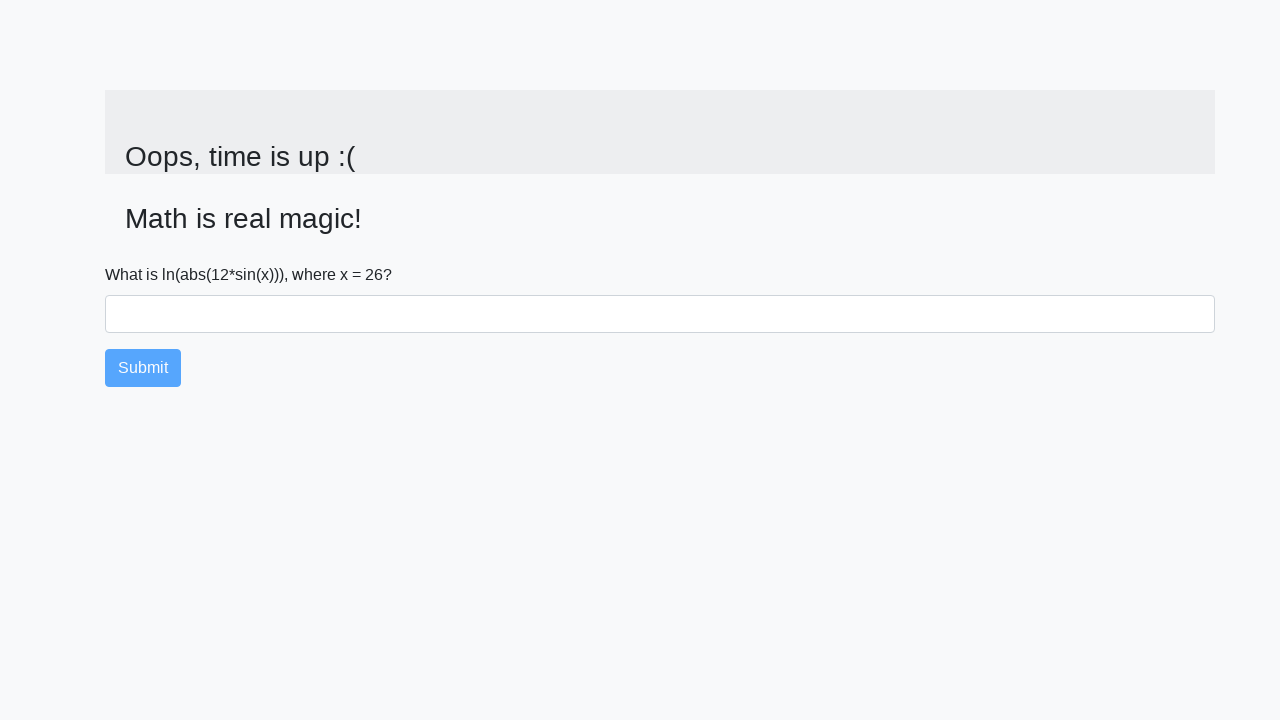